Tests Bootstrap dropdown interaction by clicking the dropdown button and selecting an option from the menu

Starting URL: https://getbootstrap.com/docs/4.0/components/dropdowns/

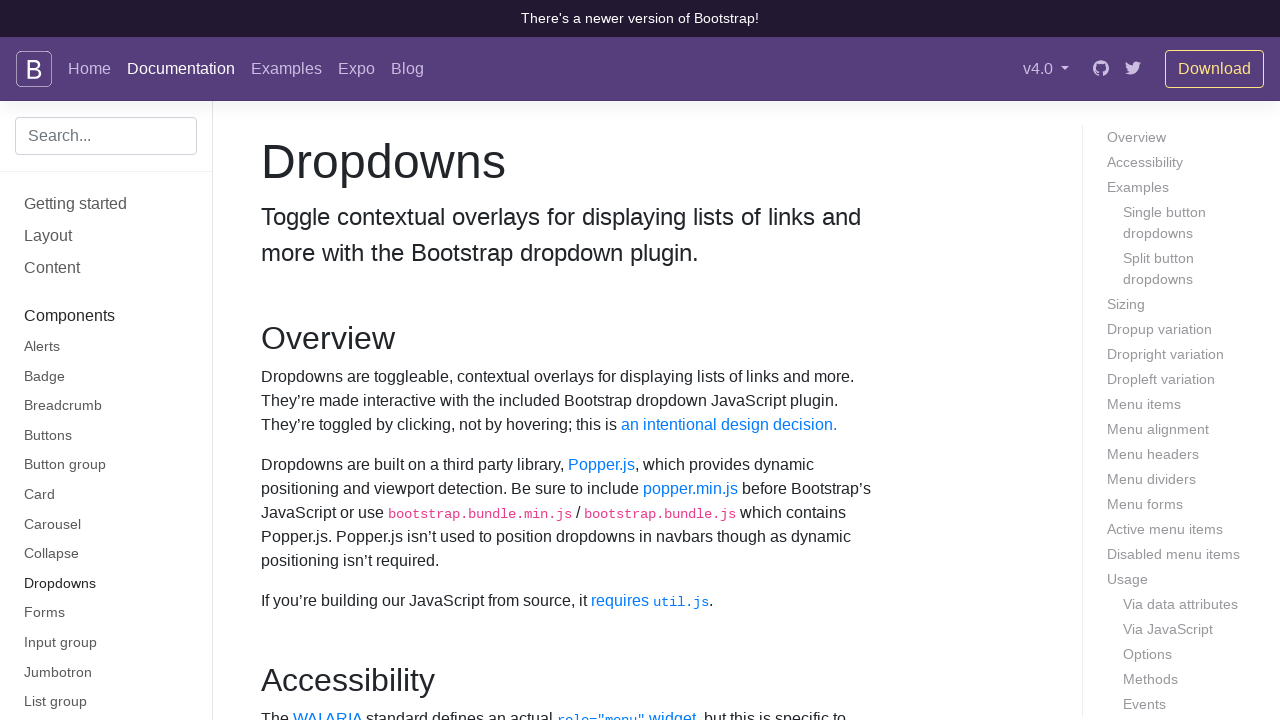

Clicked dropdown button to open menu at (370, 360) on #dropdownMenuButton
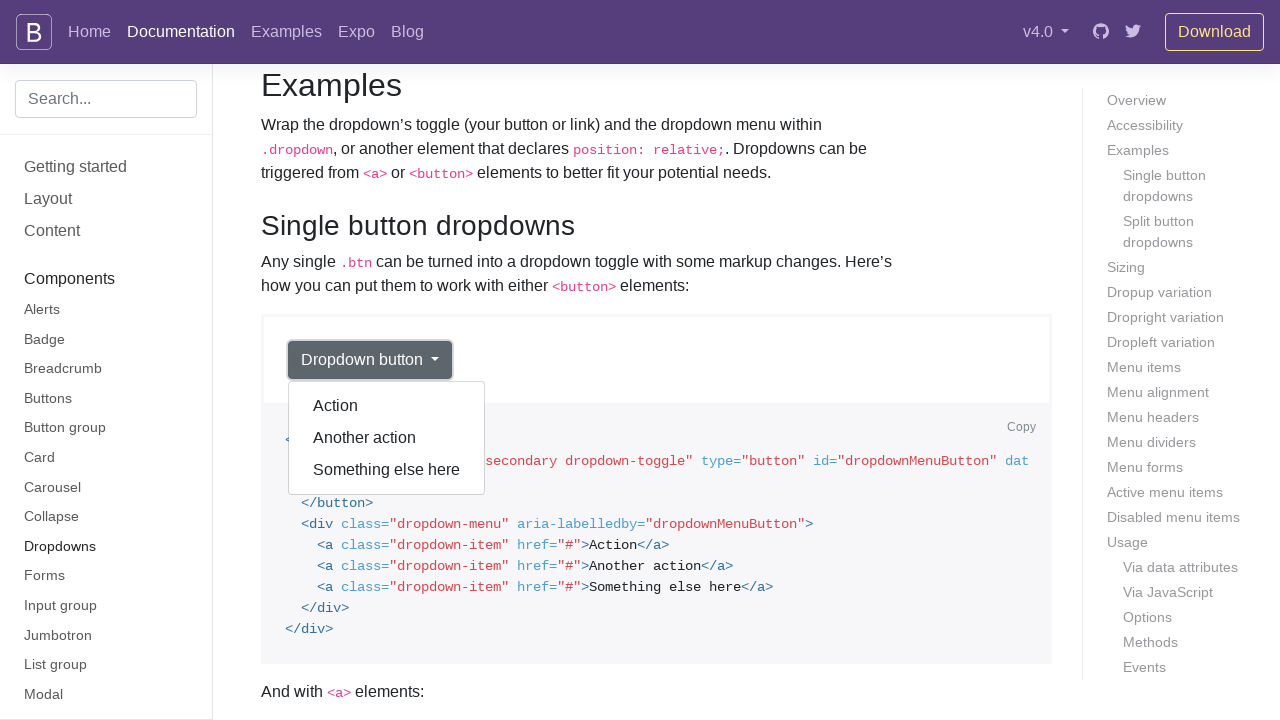

Clicked 'Another action' option from dropdown menu at (387, 438) on a:text('Another action')
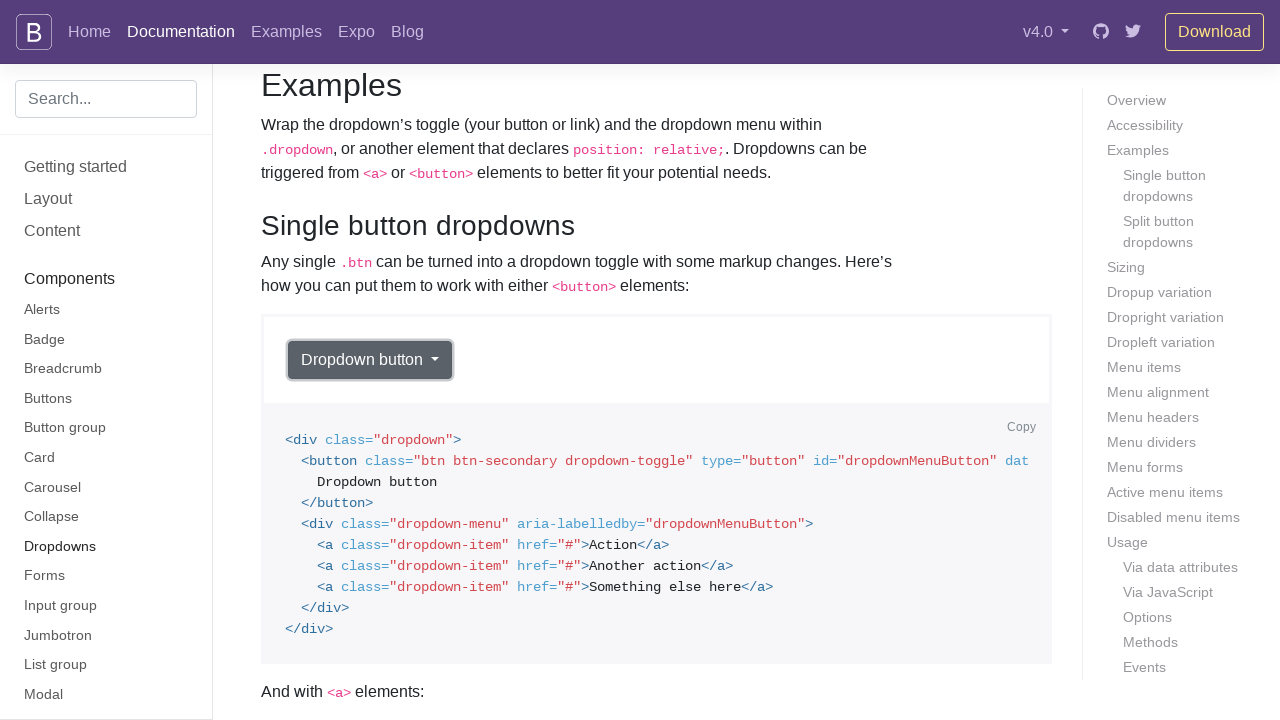

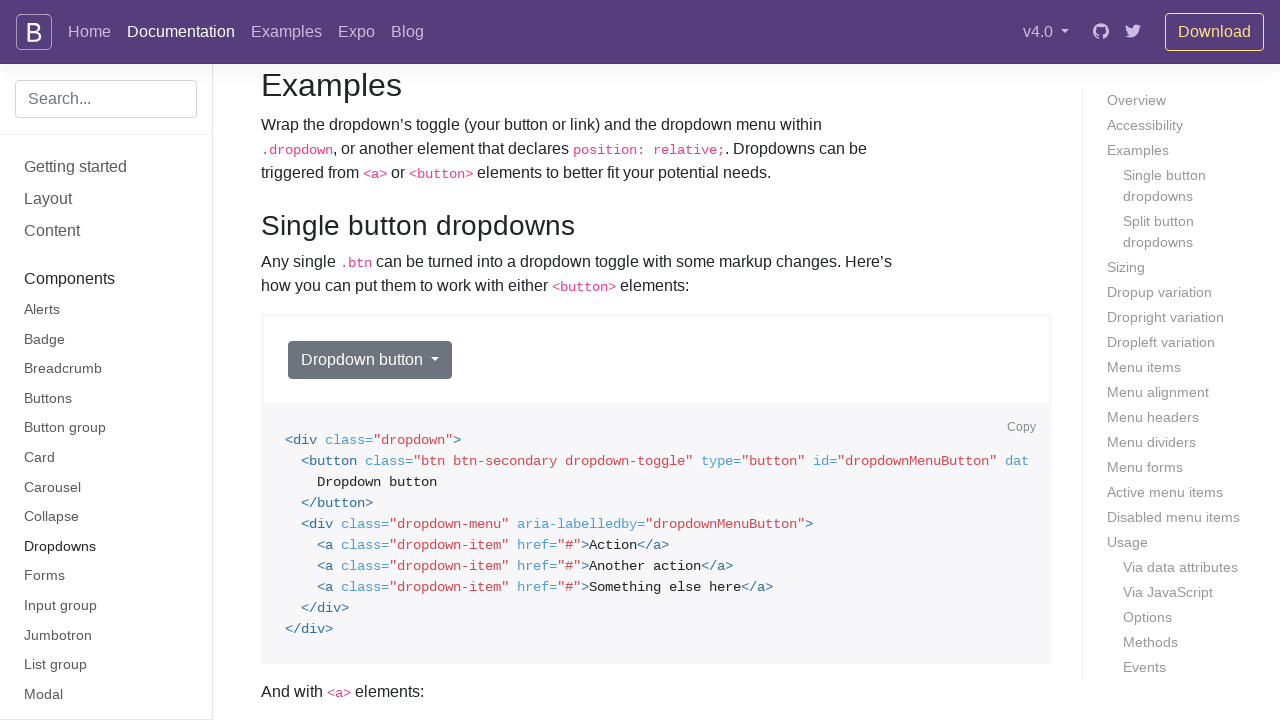